Tests sorting a data table (table2 with class attributes) in ascending order by clicking the dues column header

Starting URL: http://the-internet.herokuapp.com/tables

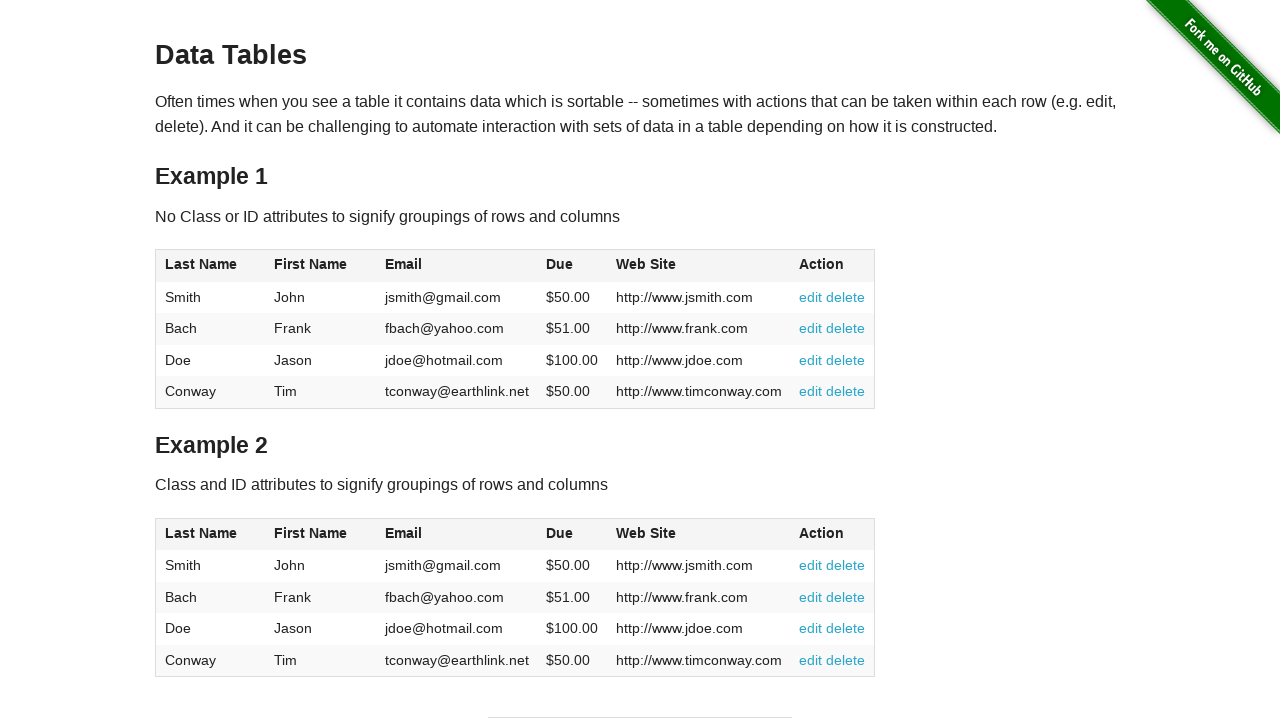

Clicked dues column header in table2 to sort ascending at (560, 533) on #table2 thead .dues
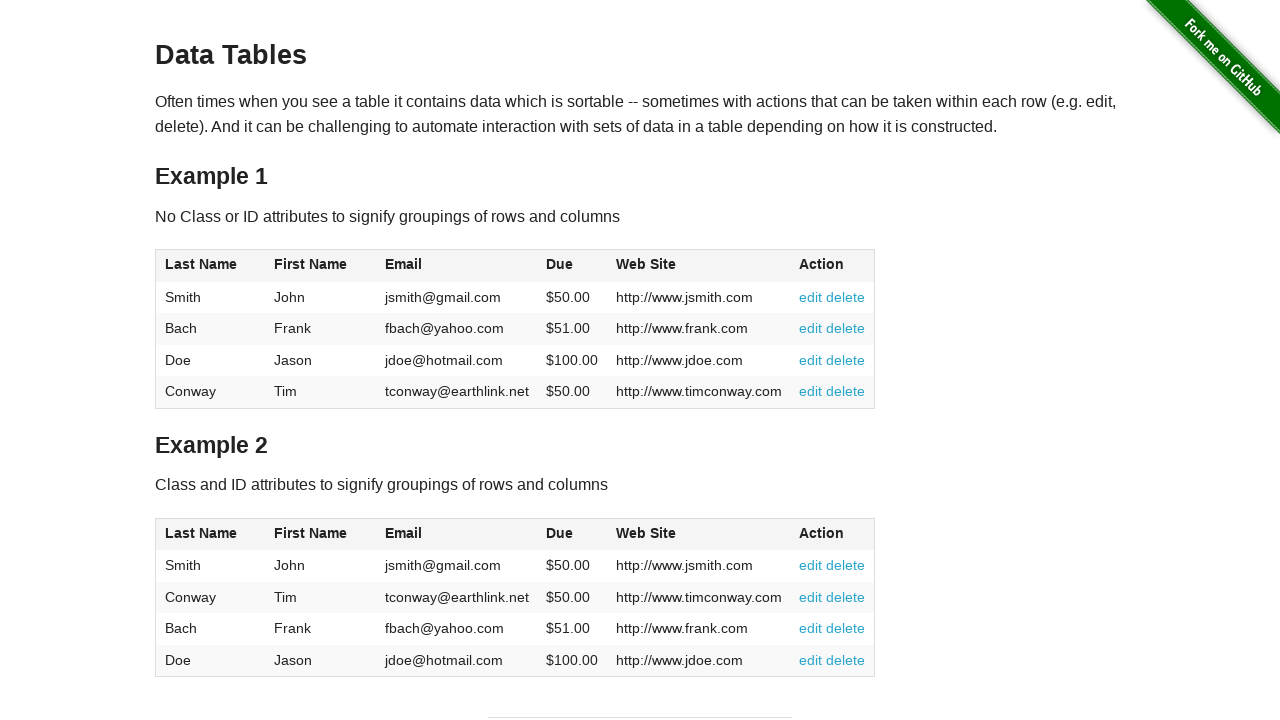

Table2 data loaded and sorted by dues column
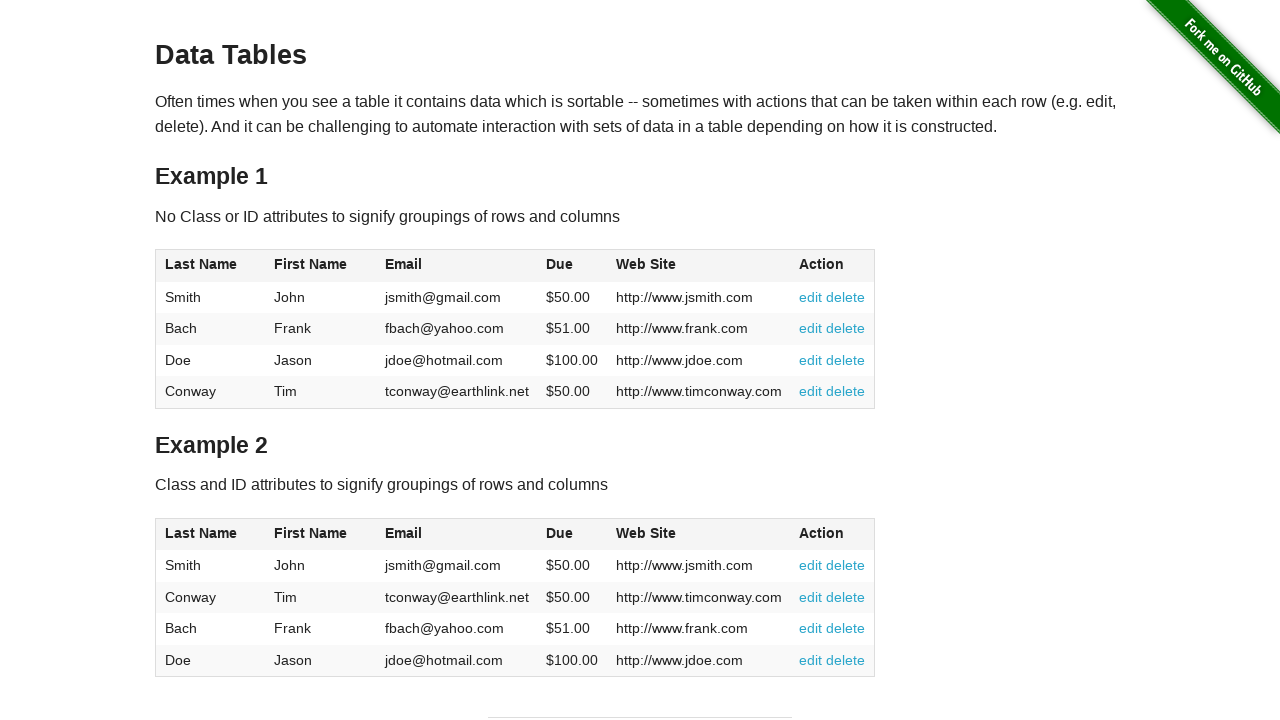

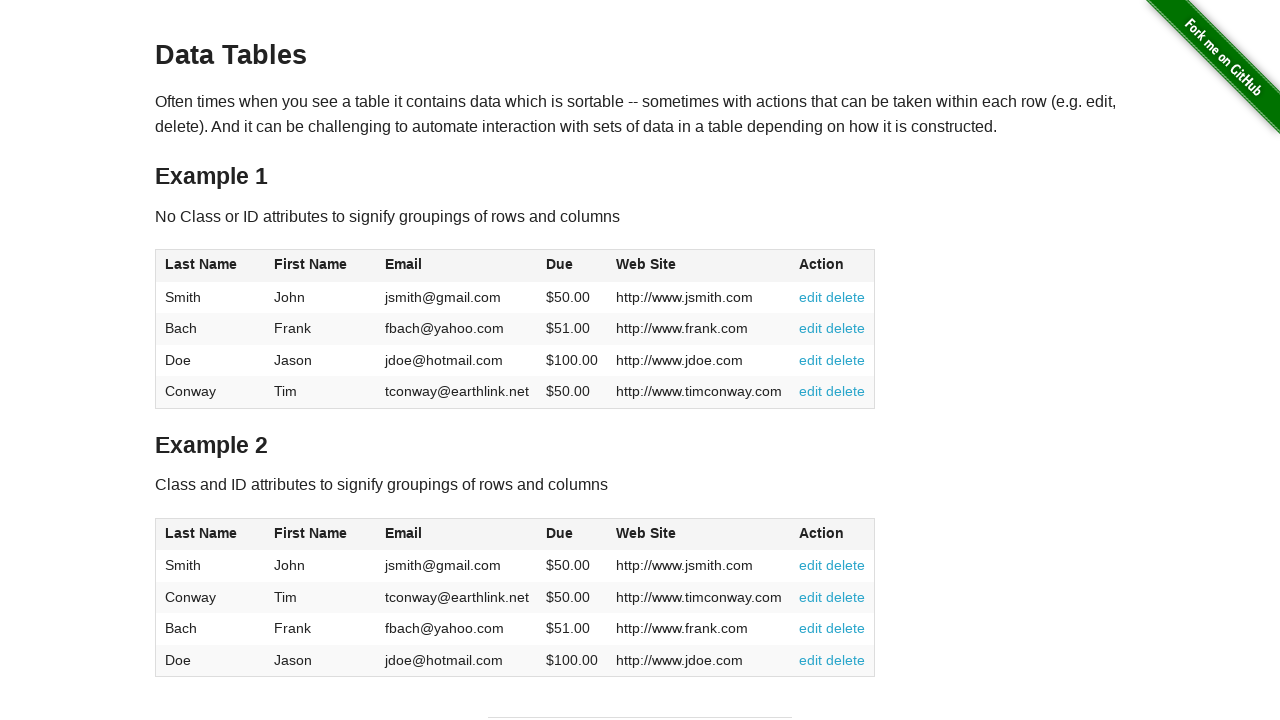